Tests Dynamic Content page by clicking the refresh link and verifying content loads

Starting URL: https://the-internet.herokuapp.com

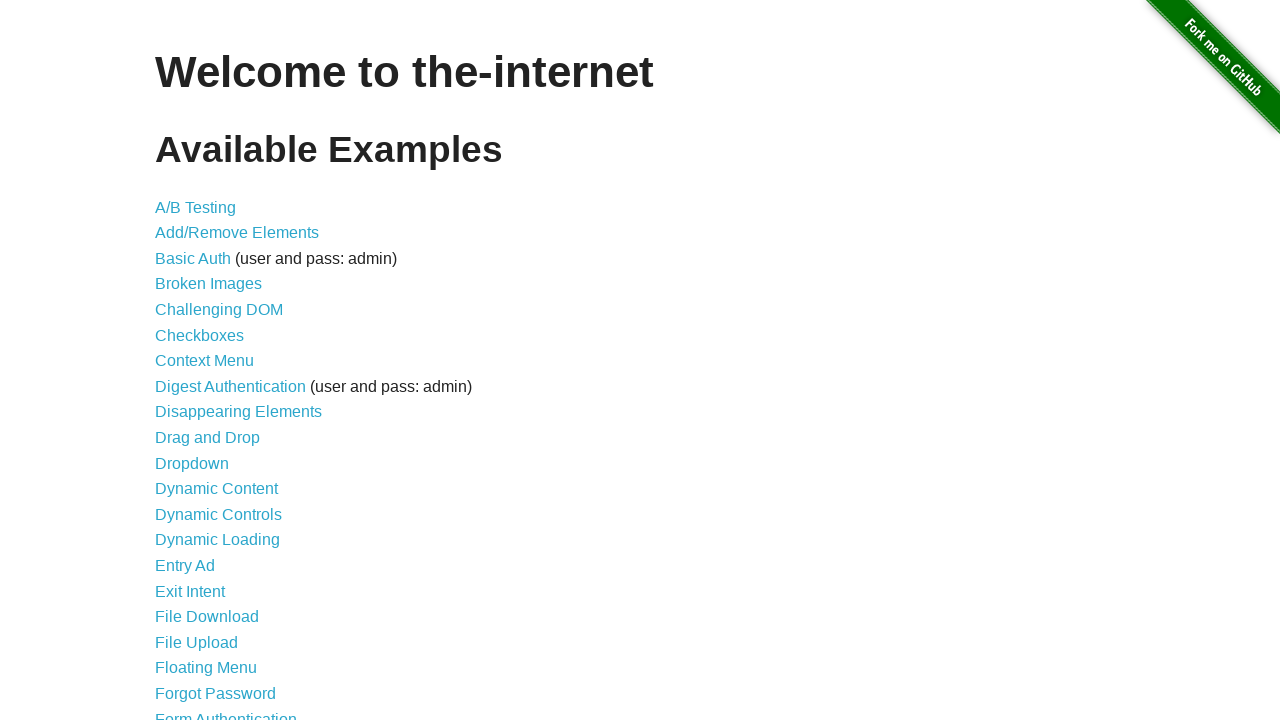

Clicked on Dynamic Content link at (216, 489) on a:text('Dynamic Content')
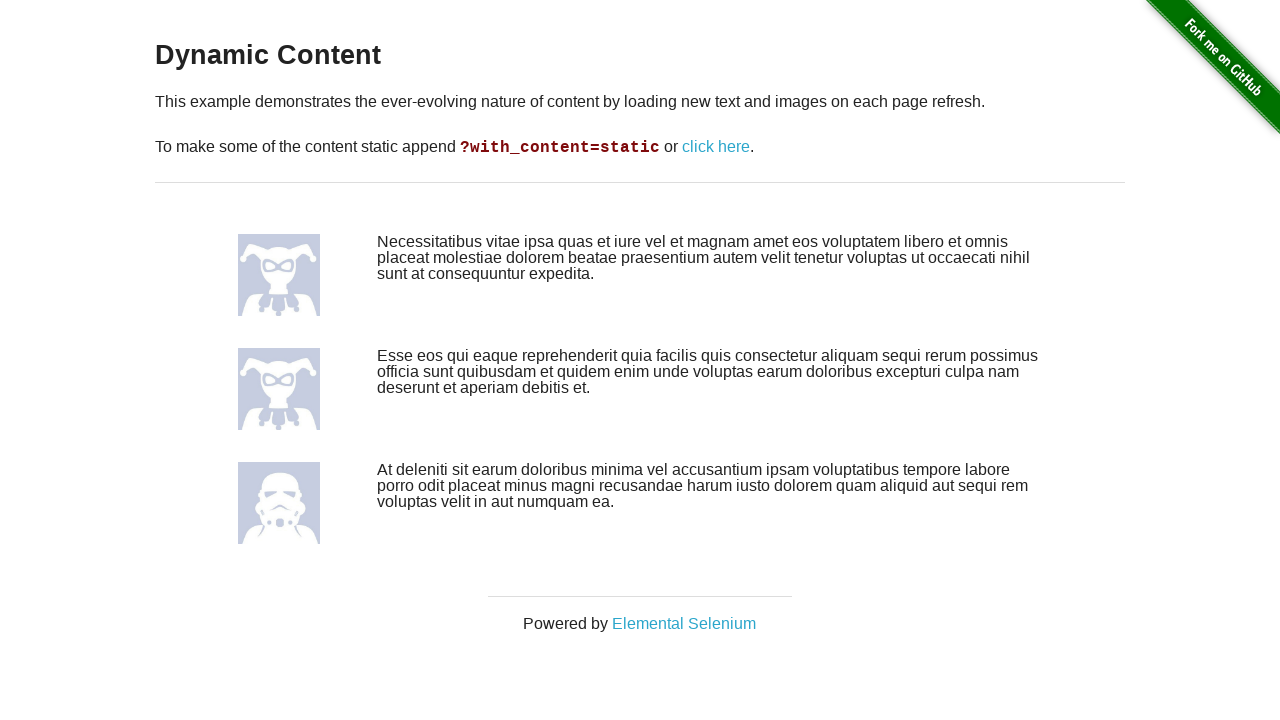

Navigated to Dynamic Content page
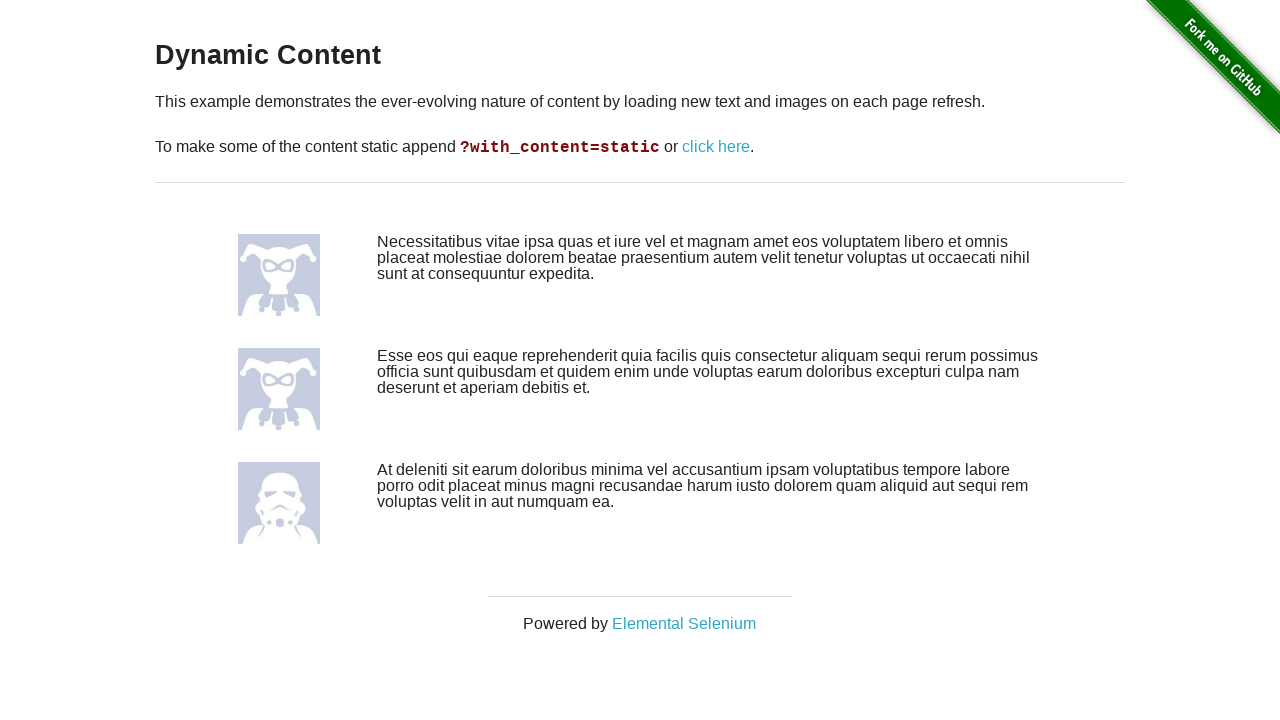

Refresh link appeared on the page
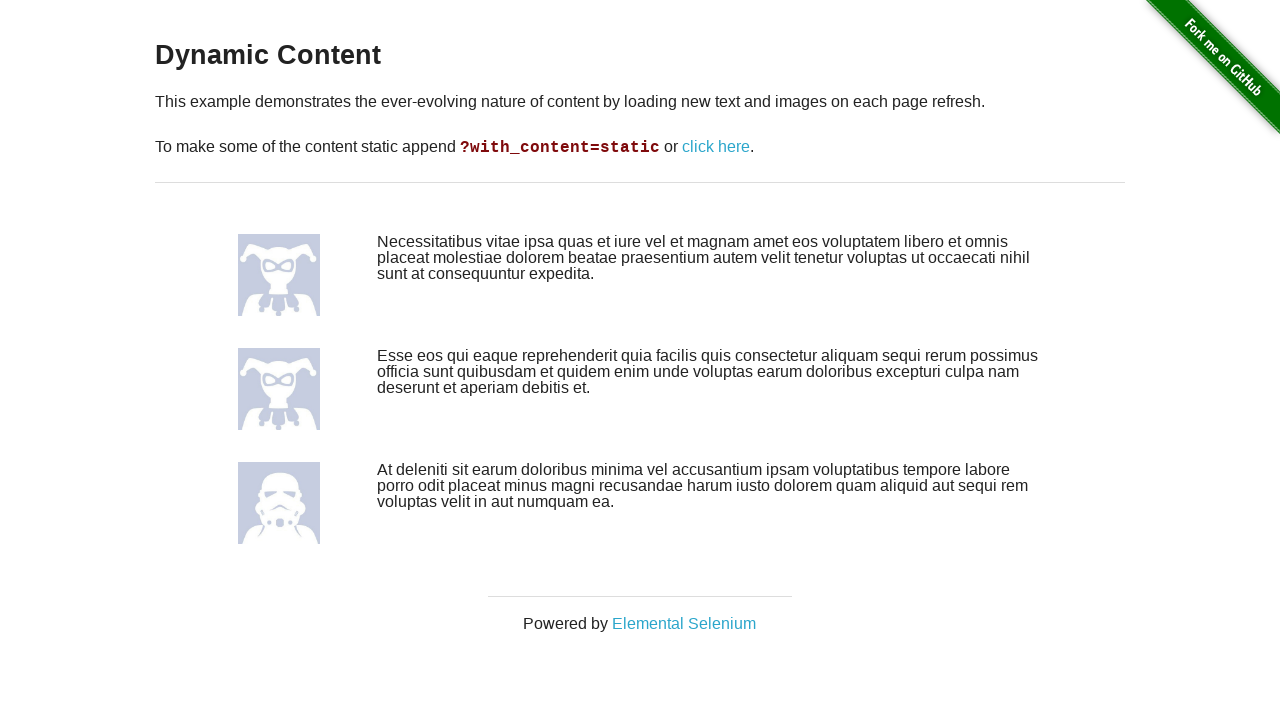

Clicked refresh link to reload dynamic content at (716, 147) on a:text('click here')
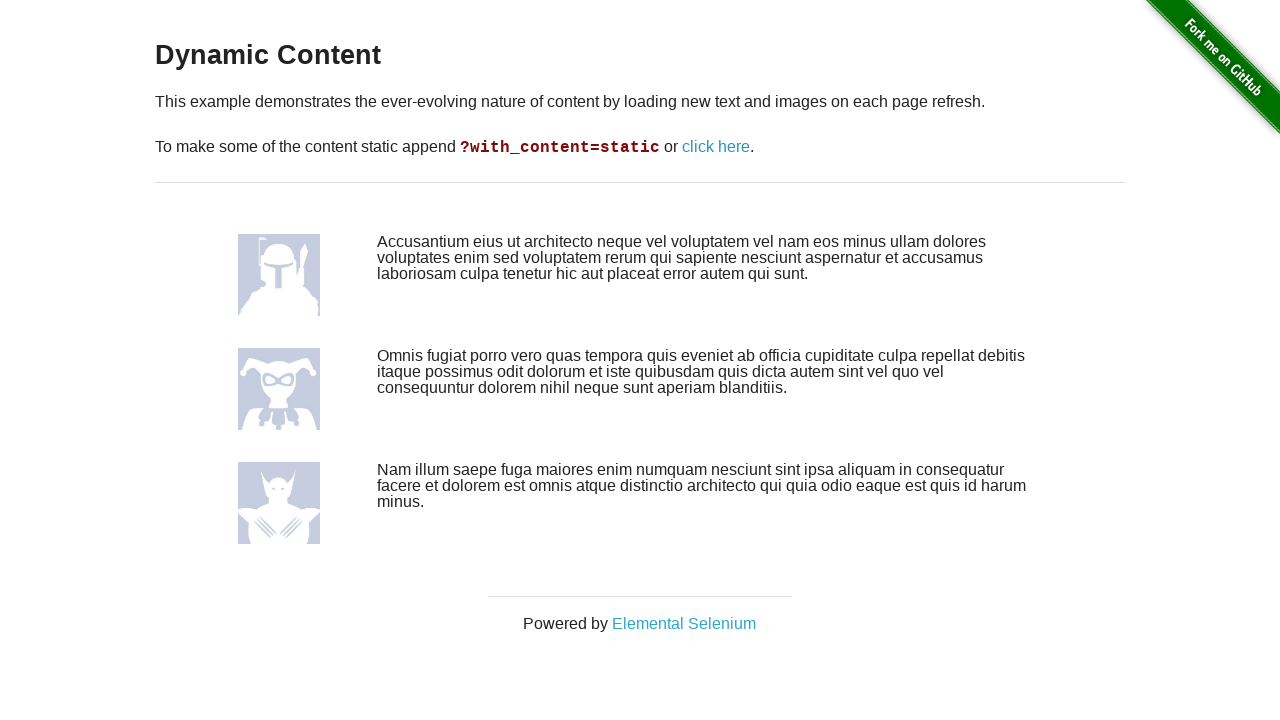

Dynamic content loaded successfully
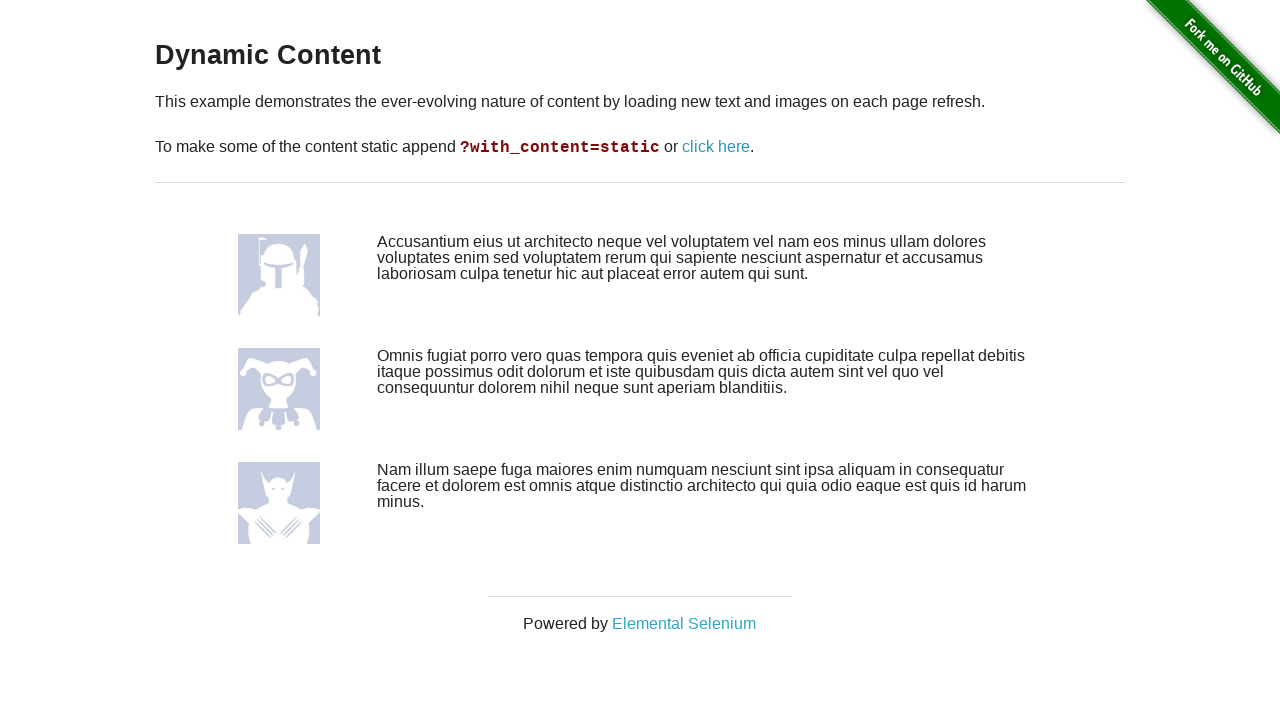

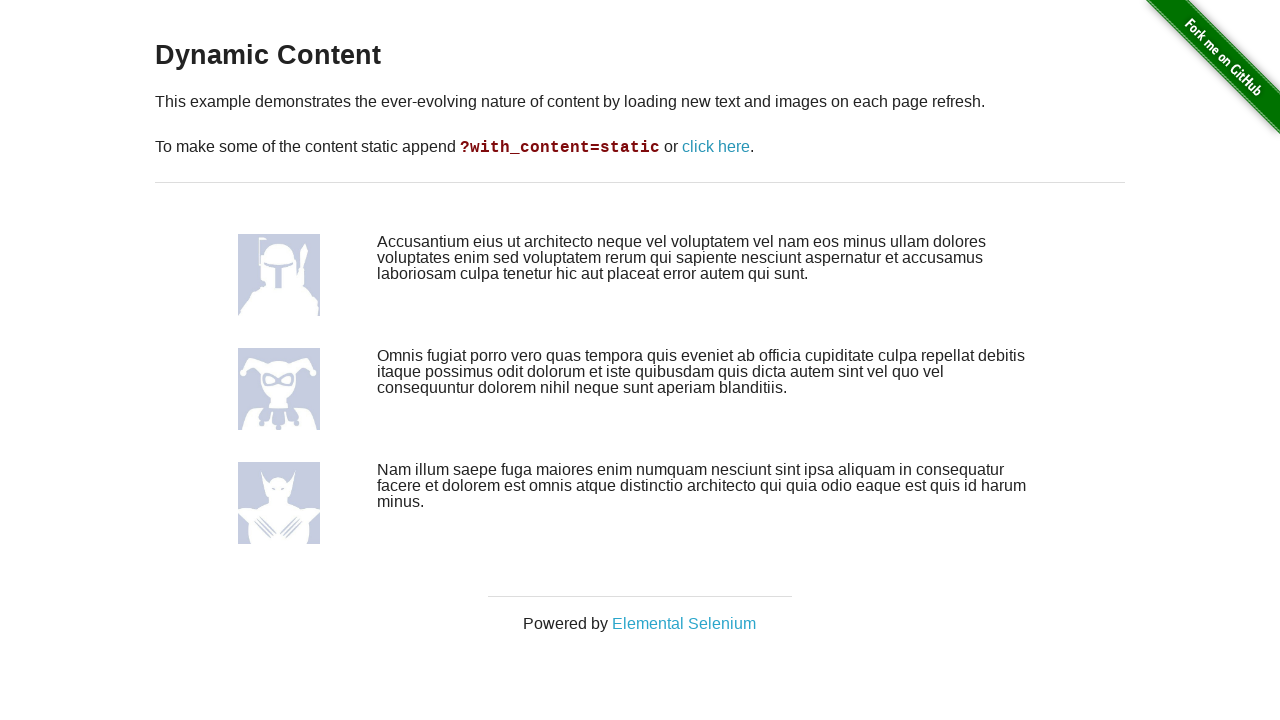